Tests that the text input field is cleared after adding a todo item

Starting URL: https://demo.playwright.dev/todomvc

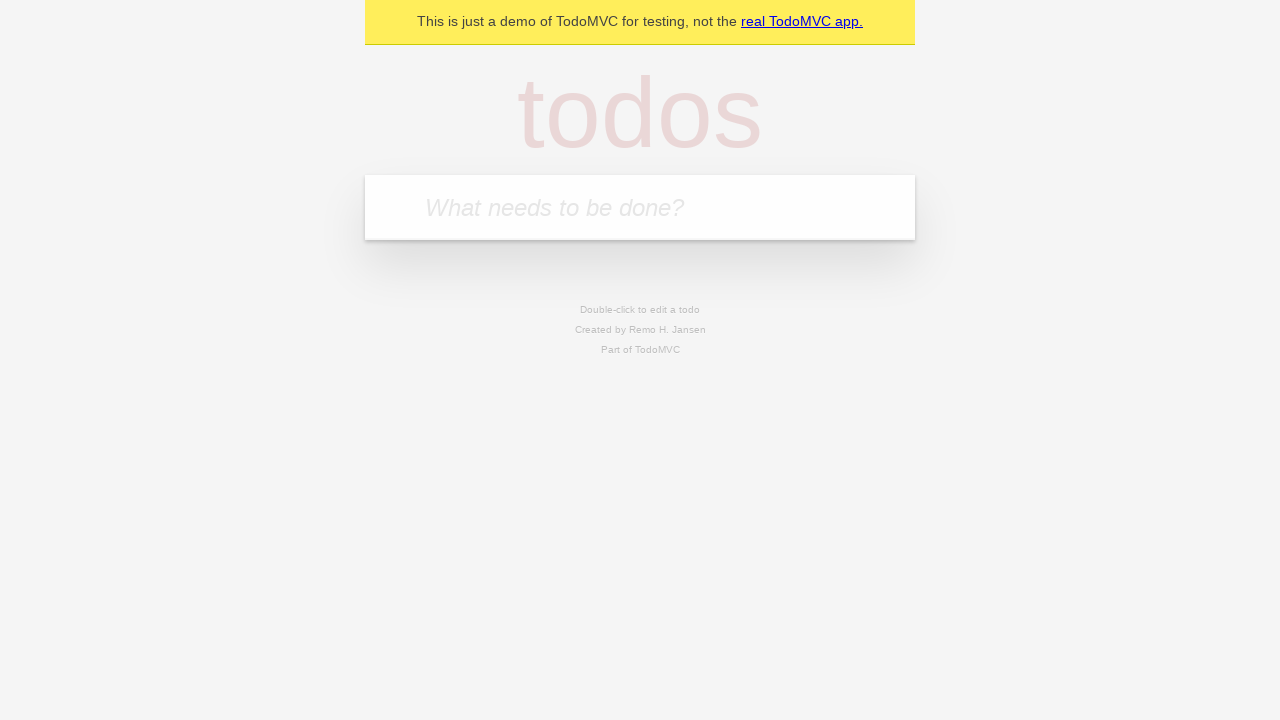

Navigated to TodoMVC demo application
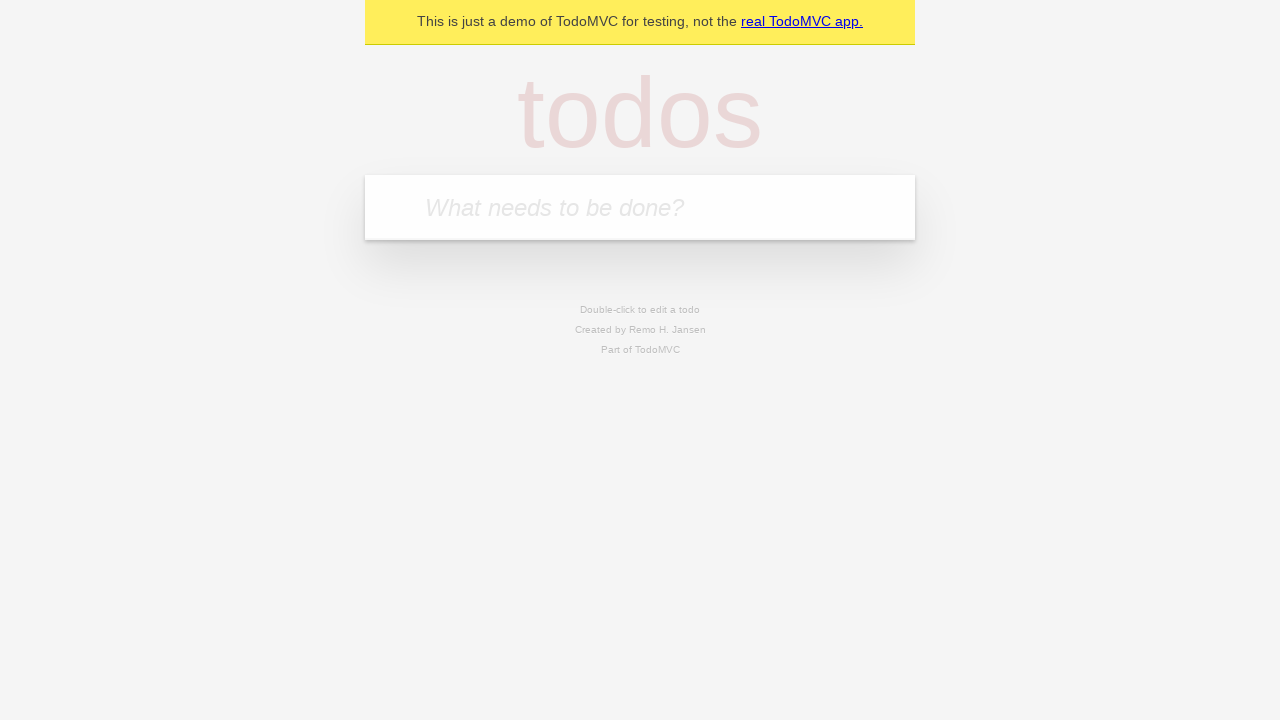

Located the todo input field
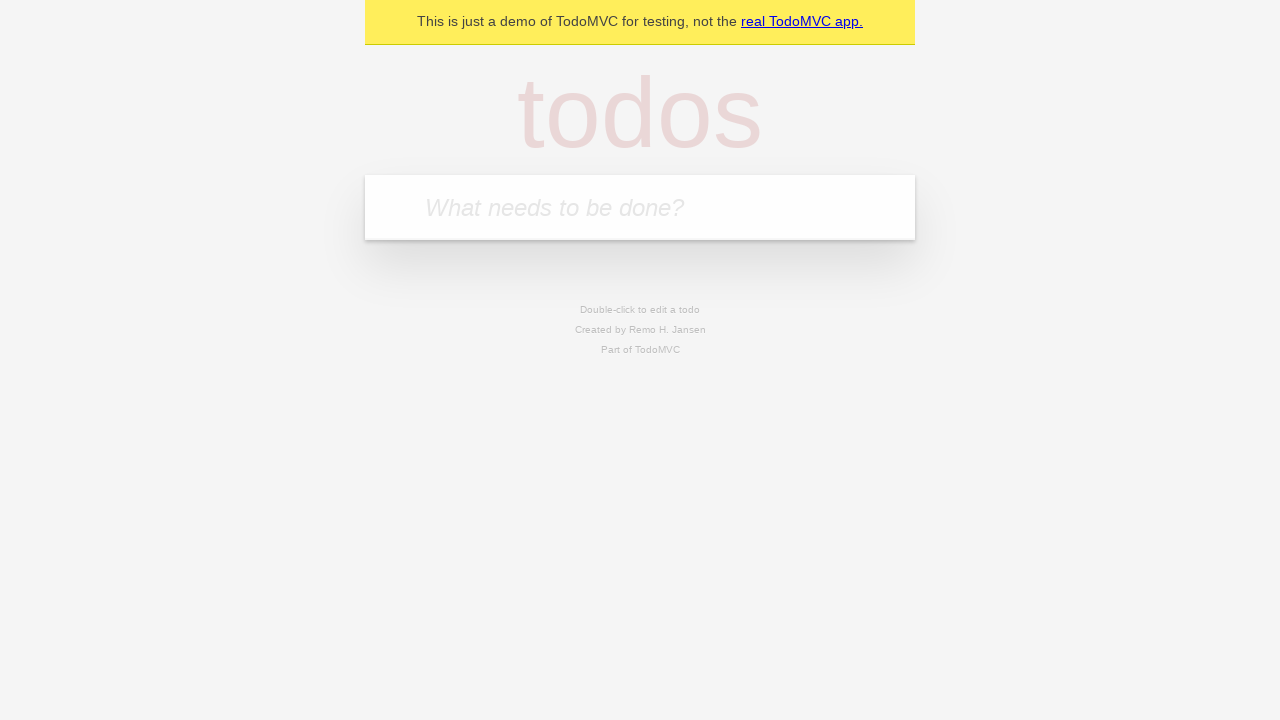

Filled input field with 'buy some cheese' on internal:attr=[placeholder="What needs to be done?"i]
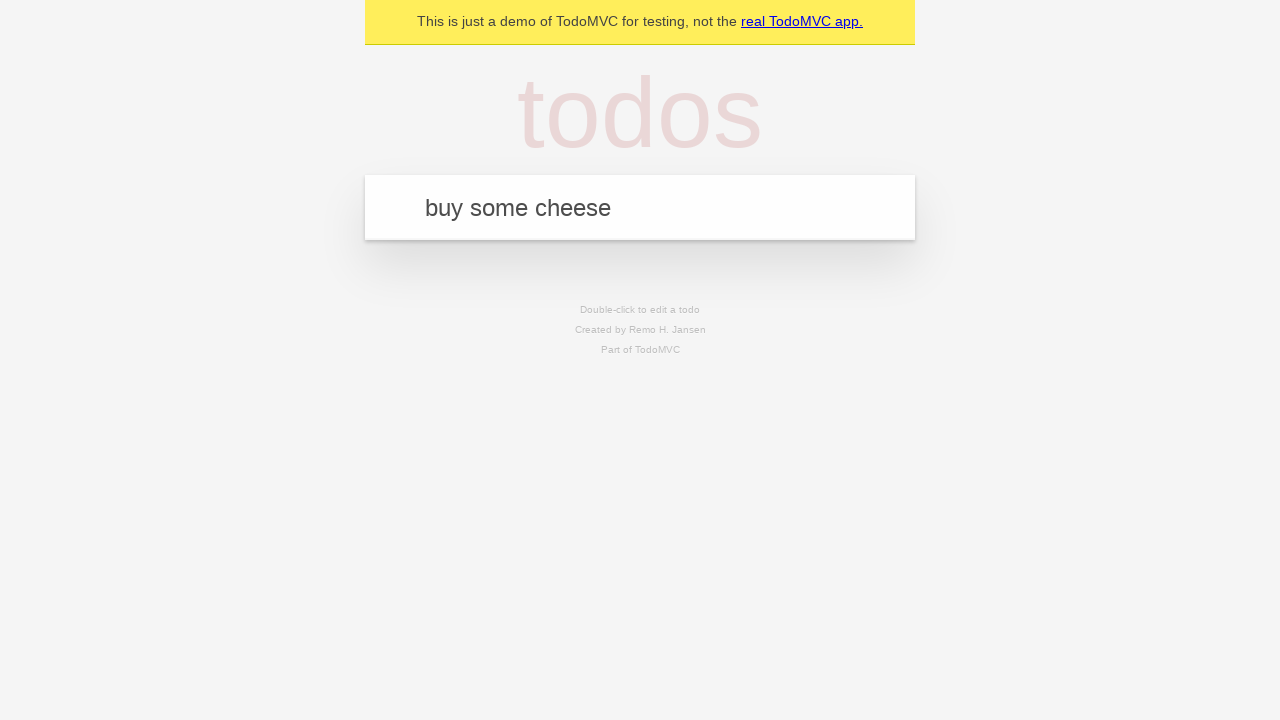

Pressed Enter to add the todo item on internal:attr=[placeholder="What needs to be done?"i]
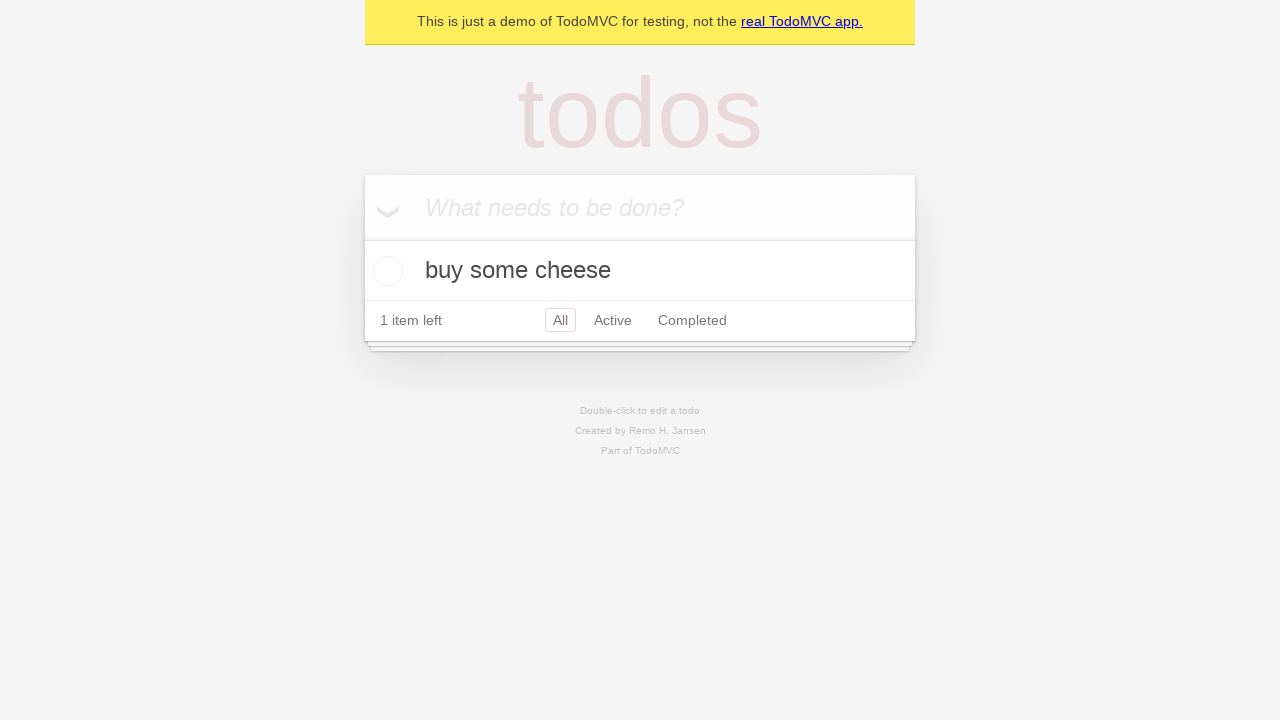

Todo item appeared in the list
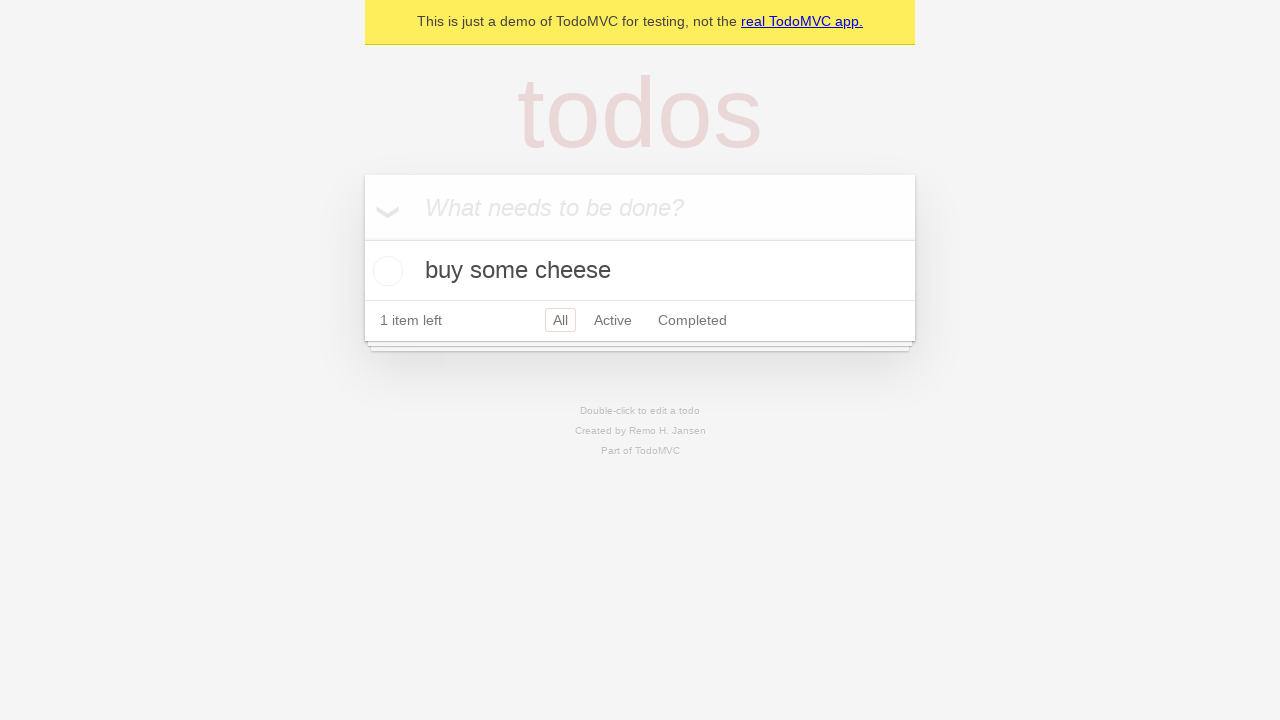

Retrieved input field value to verify it was cleared
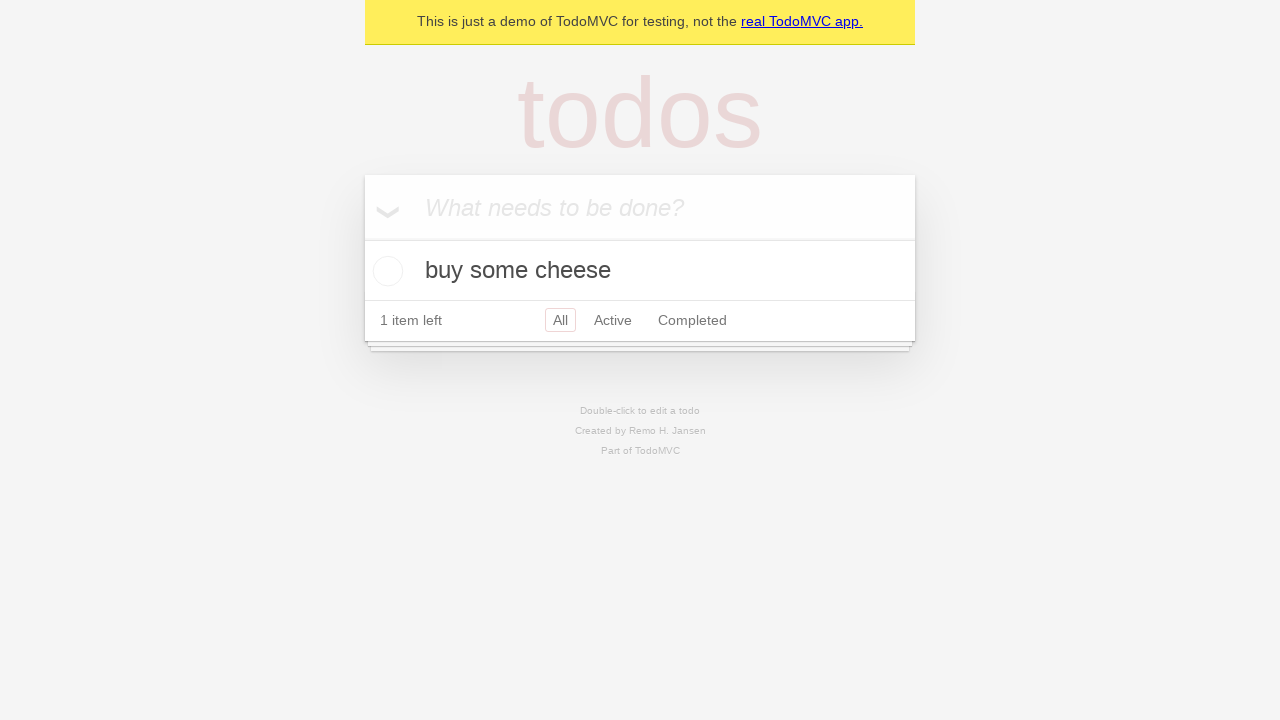

Verified that the input field is empty after adding the todo
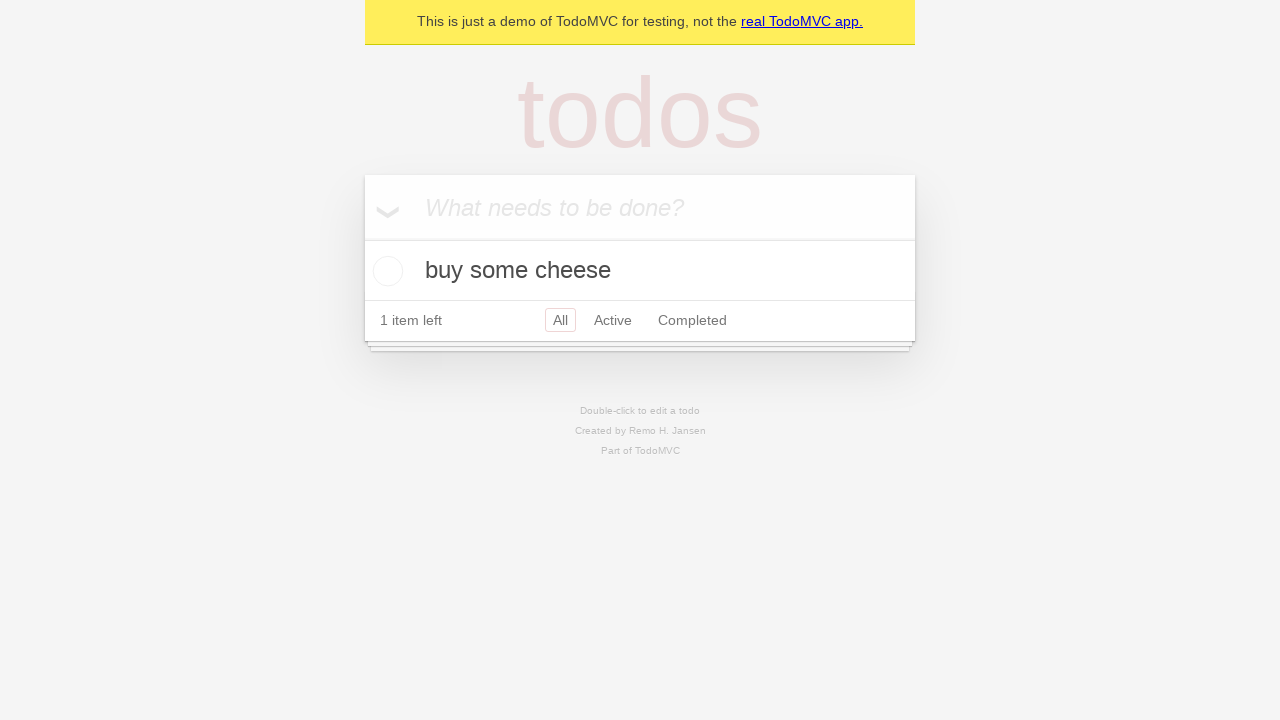

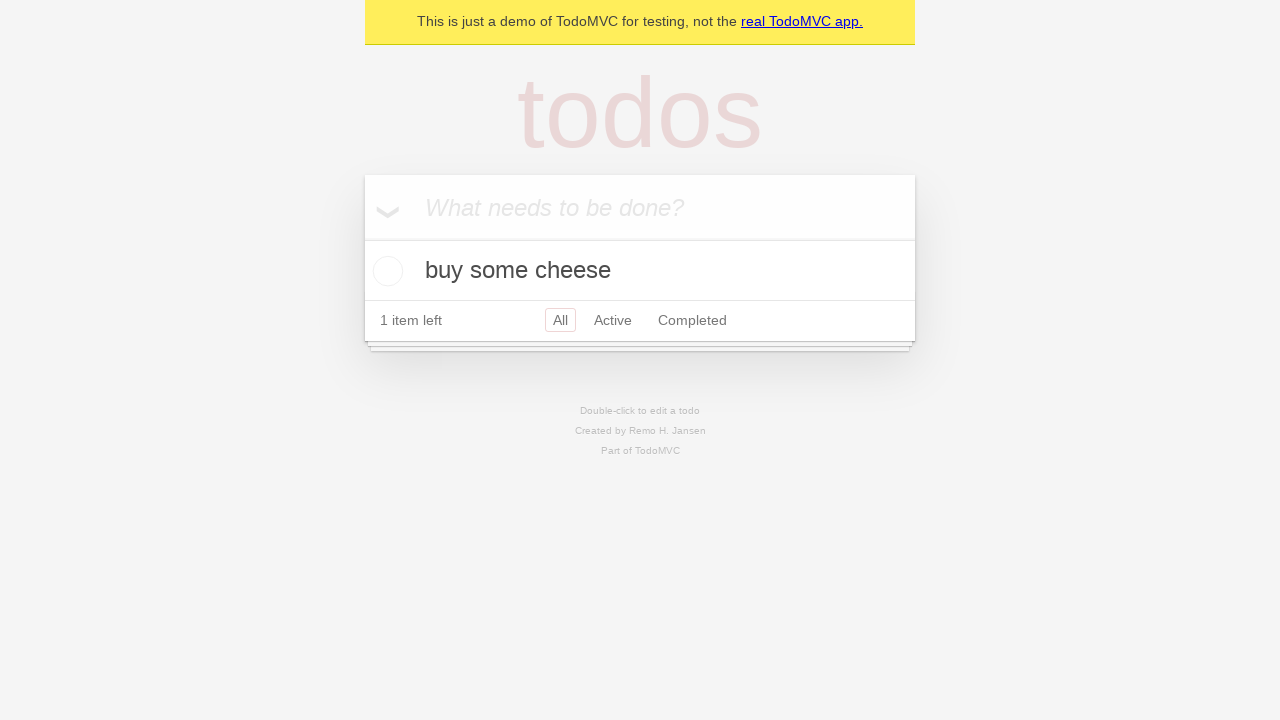